Tests that new todo items are appended to the bottom of the list by creating 3 items and verifying the count

Starting URL: https://demo.playwright.dev/todomvc

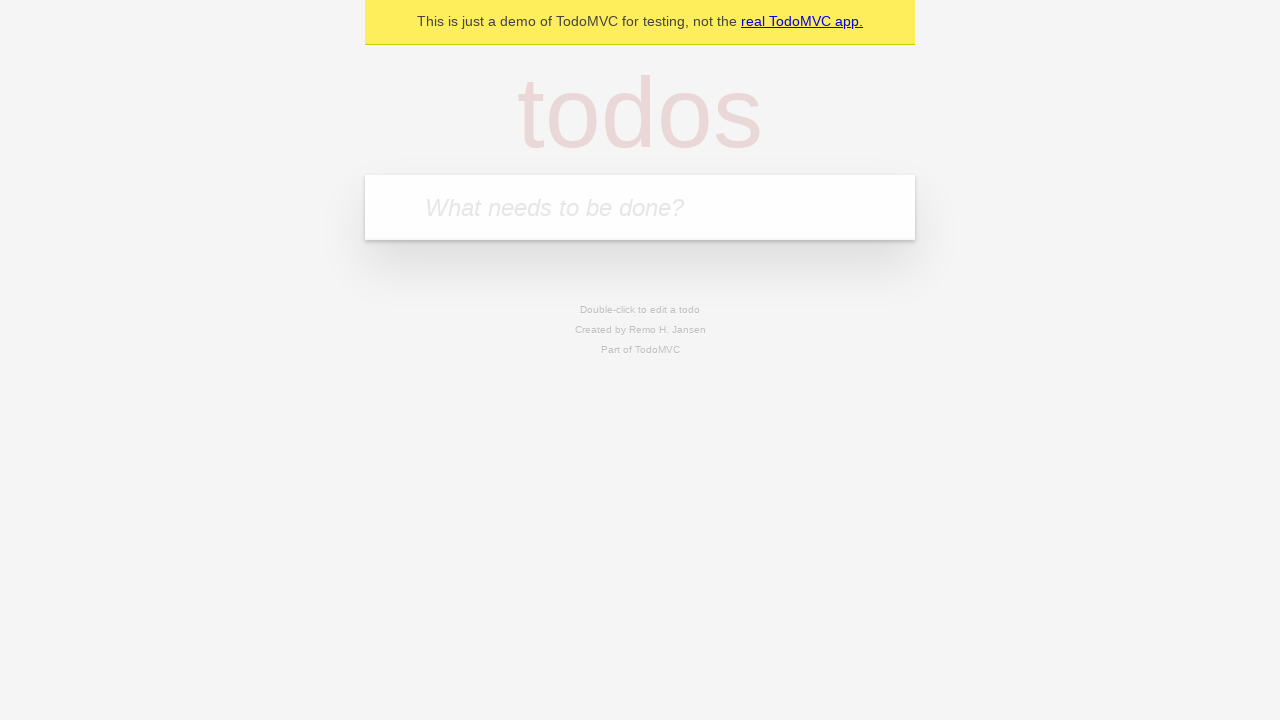

Filled todo input field with 'buy some cheese' on internal:attr=[placeholder="What needs to be done?"i]
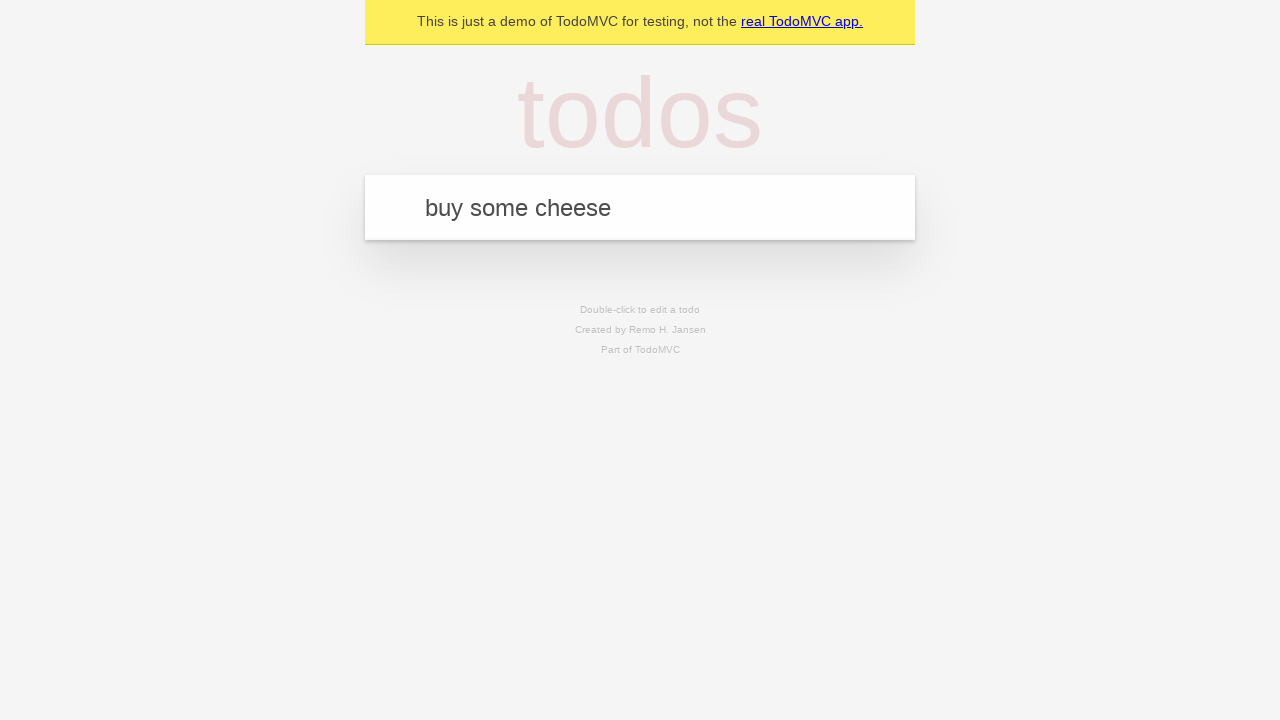

Pressed Enter to create todo item 'buy some cheese' on internal:attr=[placeholder="What needs to be done?"i]
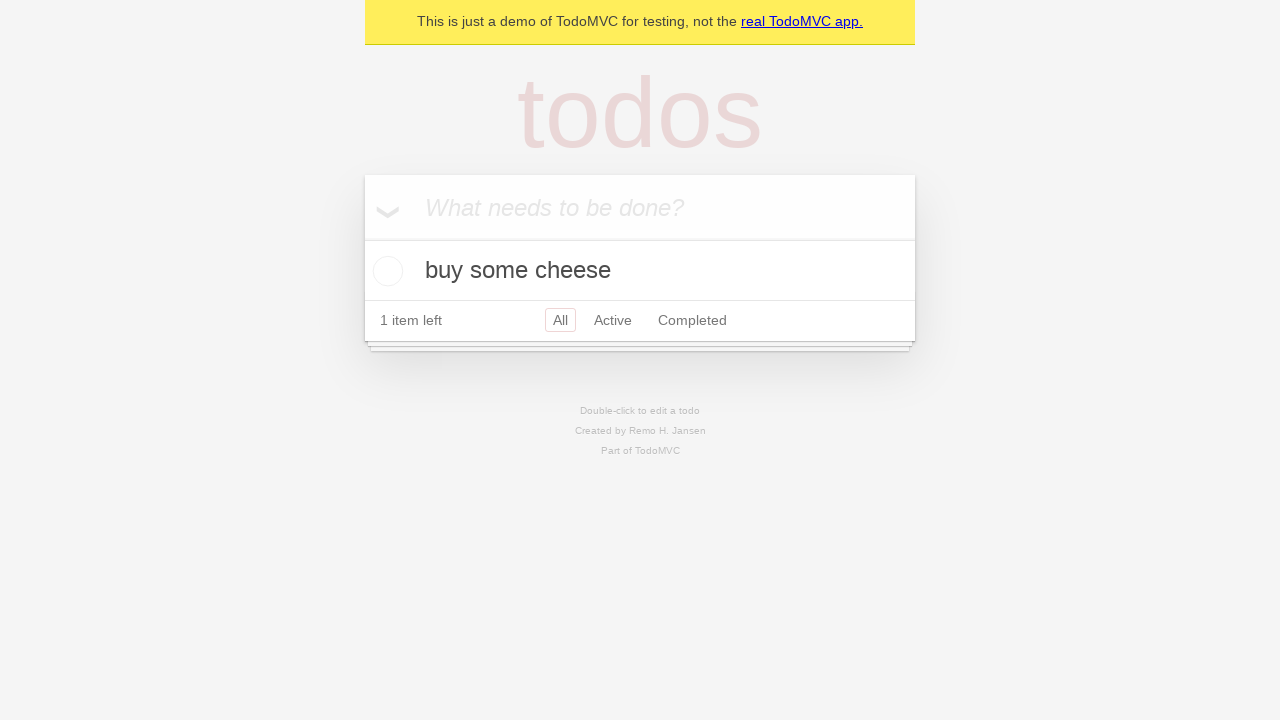

Filled todo input field with 'feed the cat' on internal:attr=[placeholder="What needs to be done?"i]
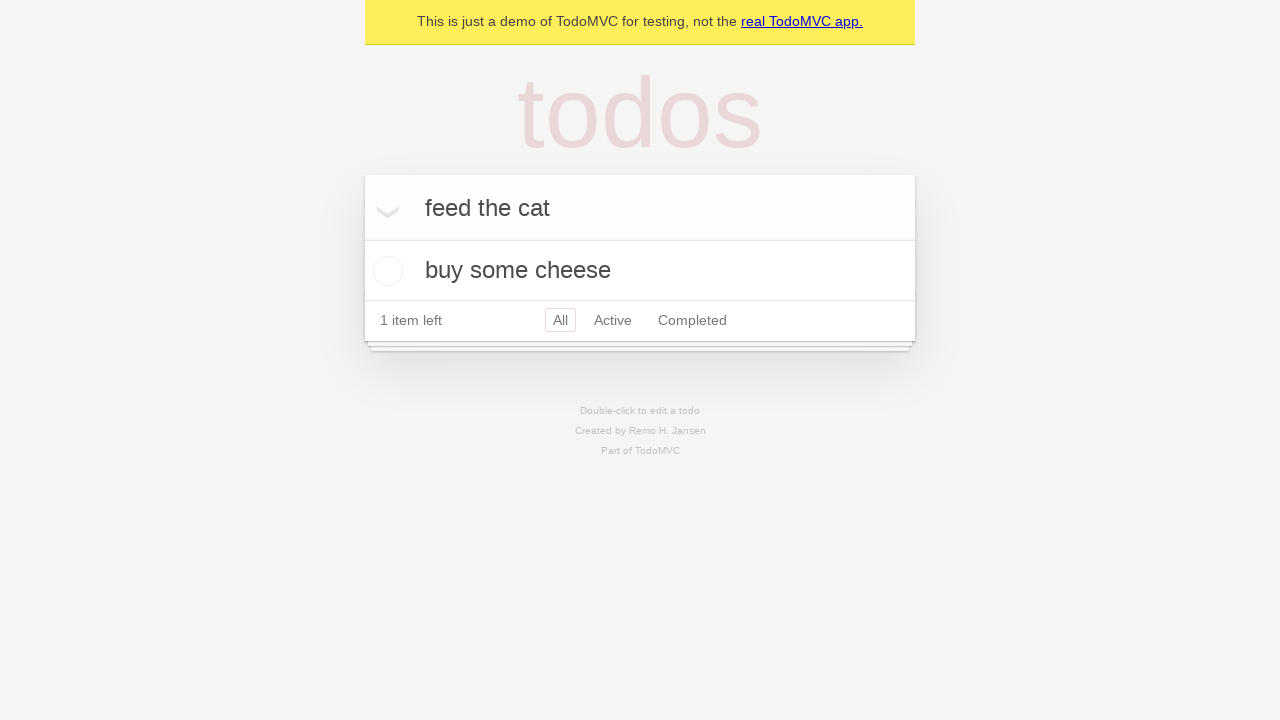

Pressed Enter to create todo item 'feed the cat' on internal:attr=[placeholder="What needs to be done?"i]
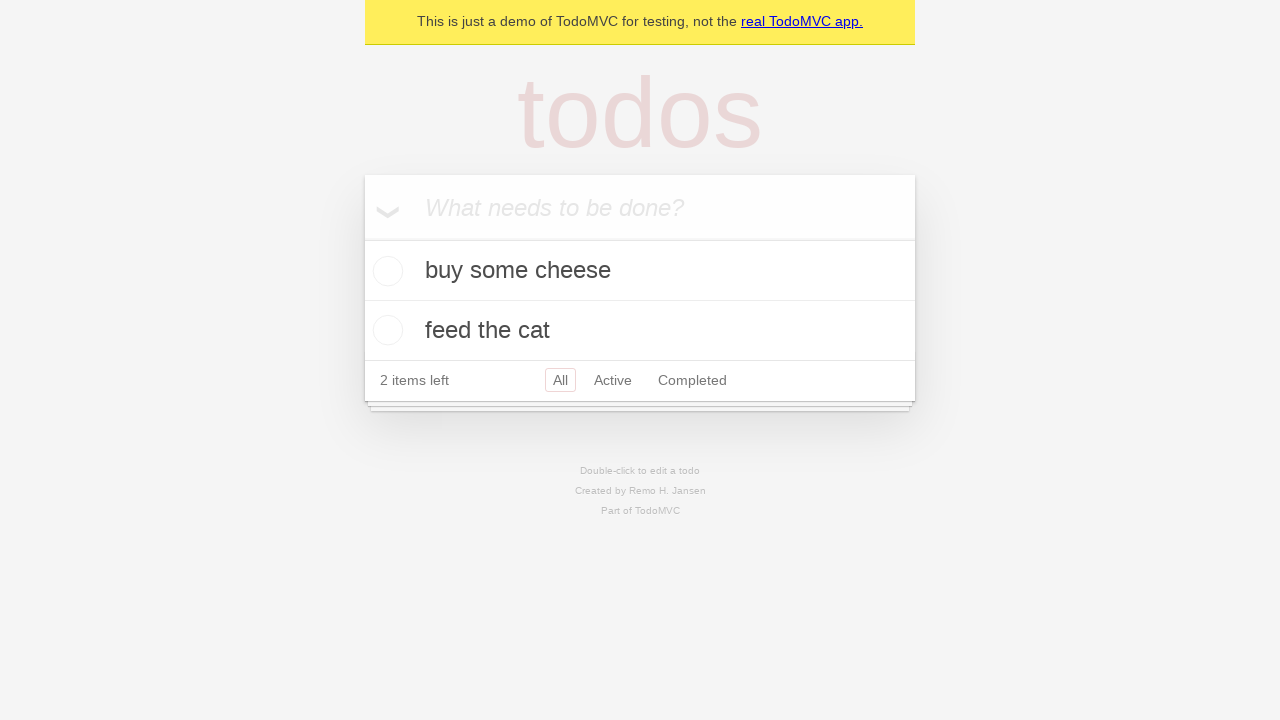

Filled todo input field with 'book a doctors appointment' on internal:attr=[placeholder="What needs to be done?"i]
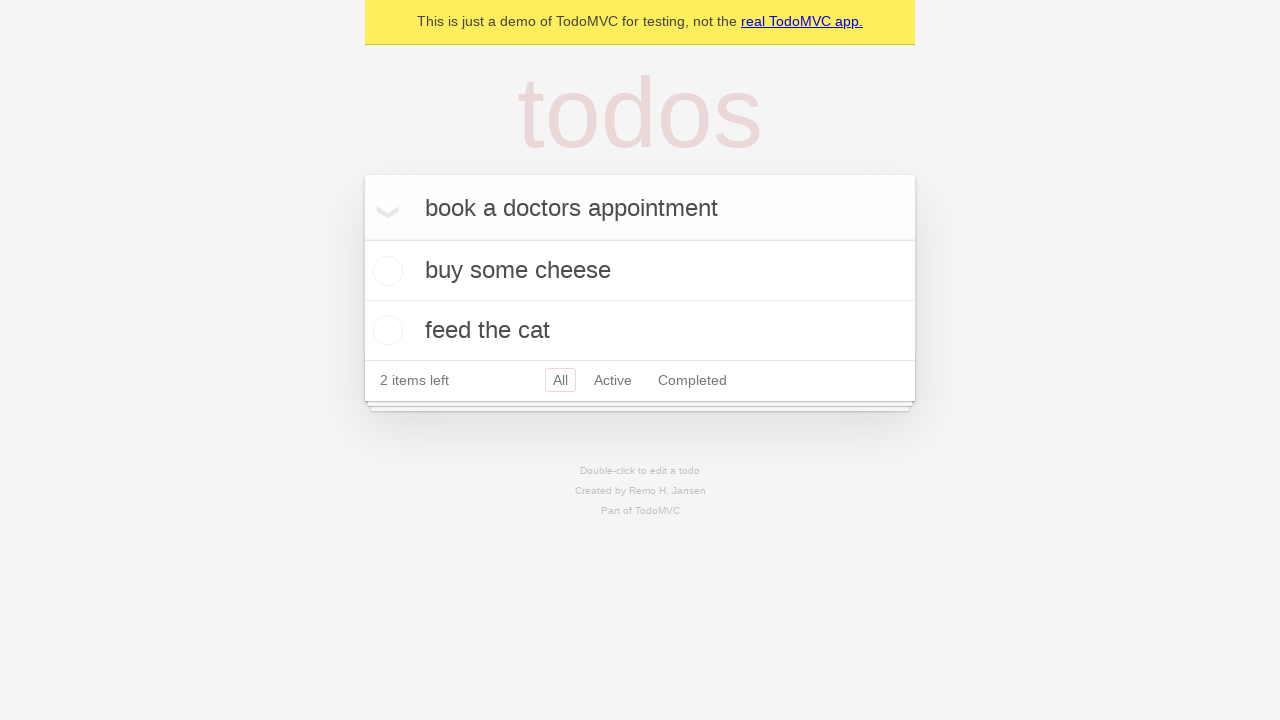

Pressed Enter to create todo item 'book a doctors appointment' on internal:attr=[placeholder="What needs to be done?"i]
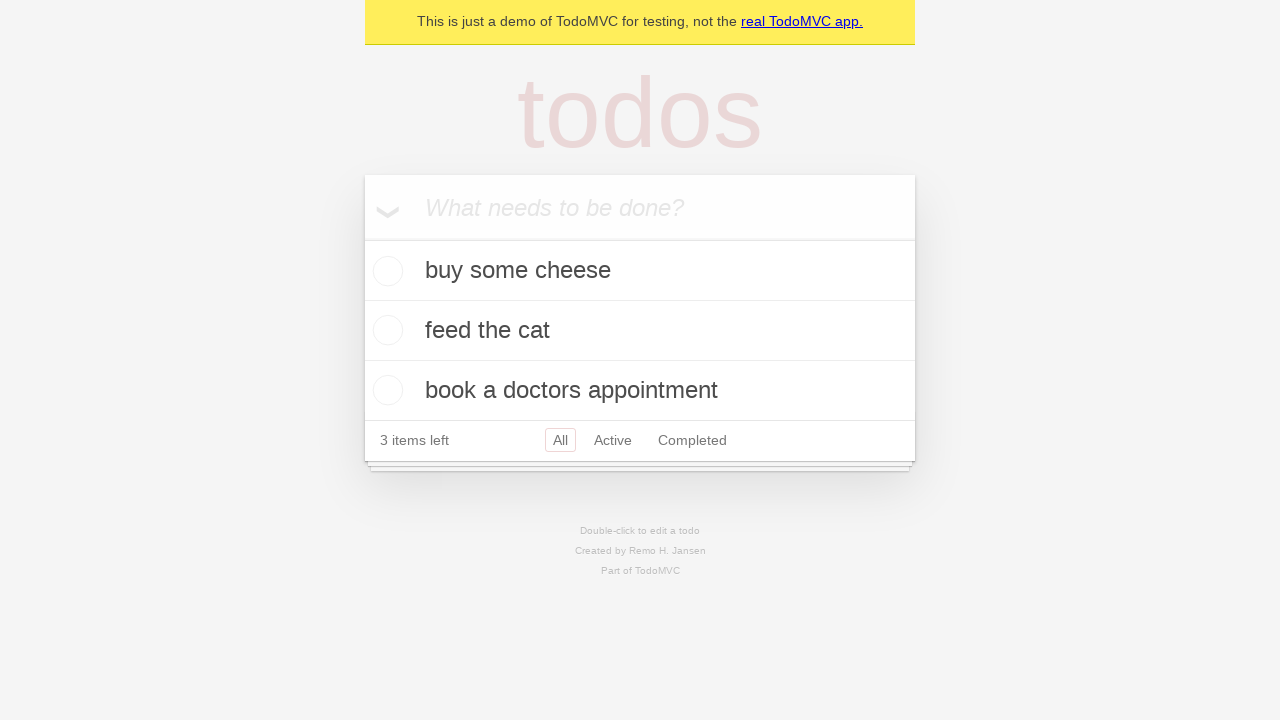

Todo count element appeared, verifying all 3 items were appended to the list
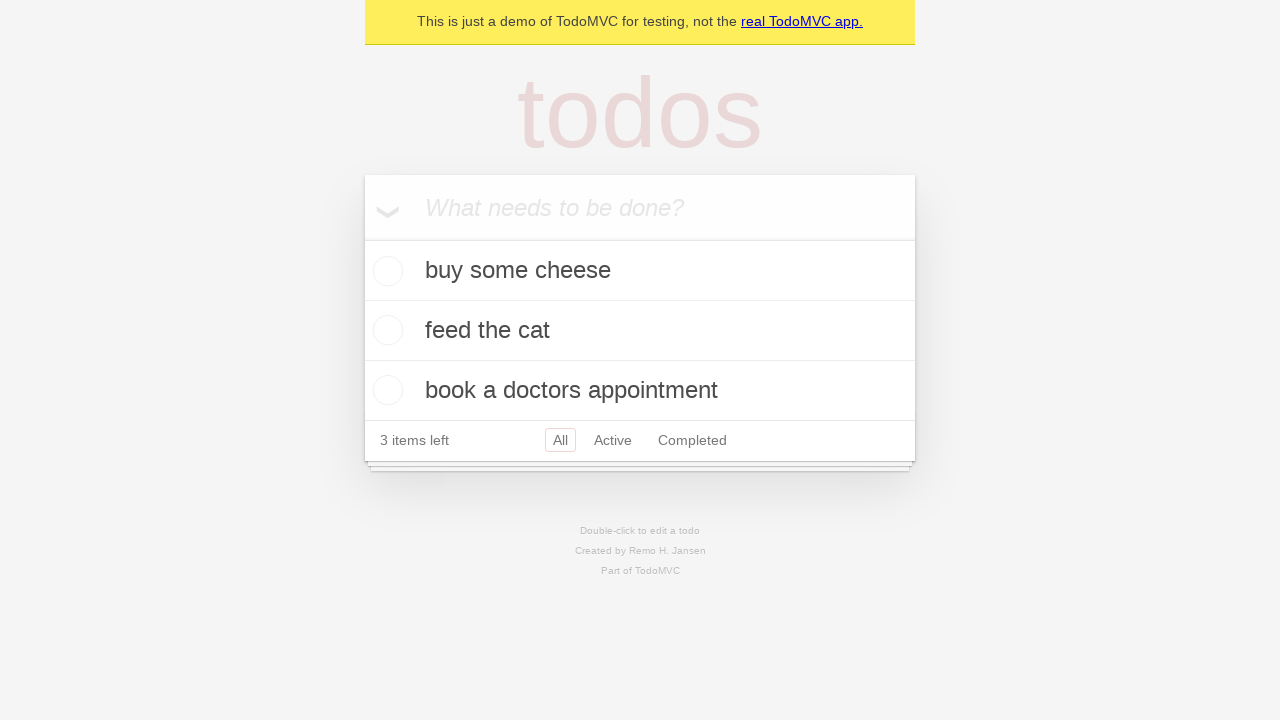

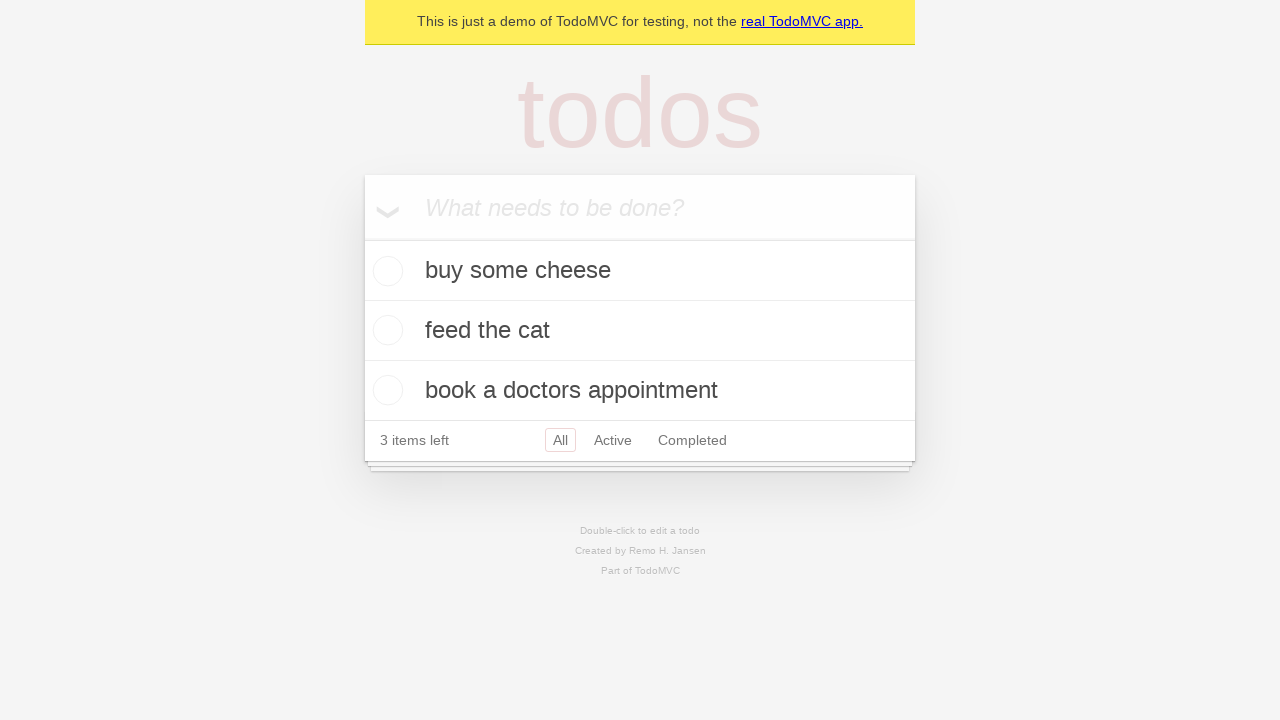